Navigates to Python.org and verifies the page title contains "Python"

Starting URL: http://www.python.org

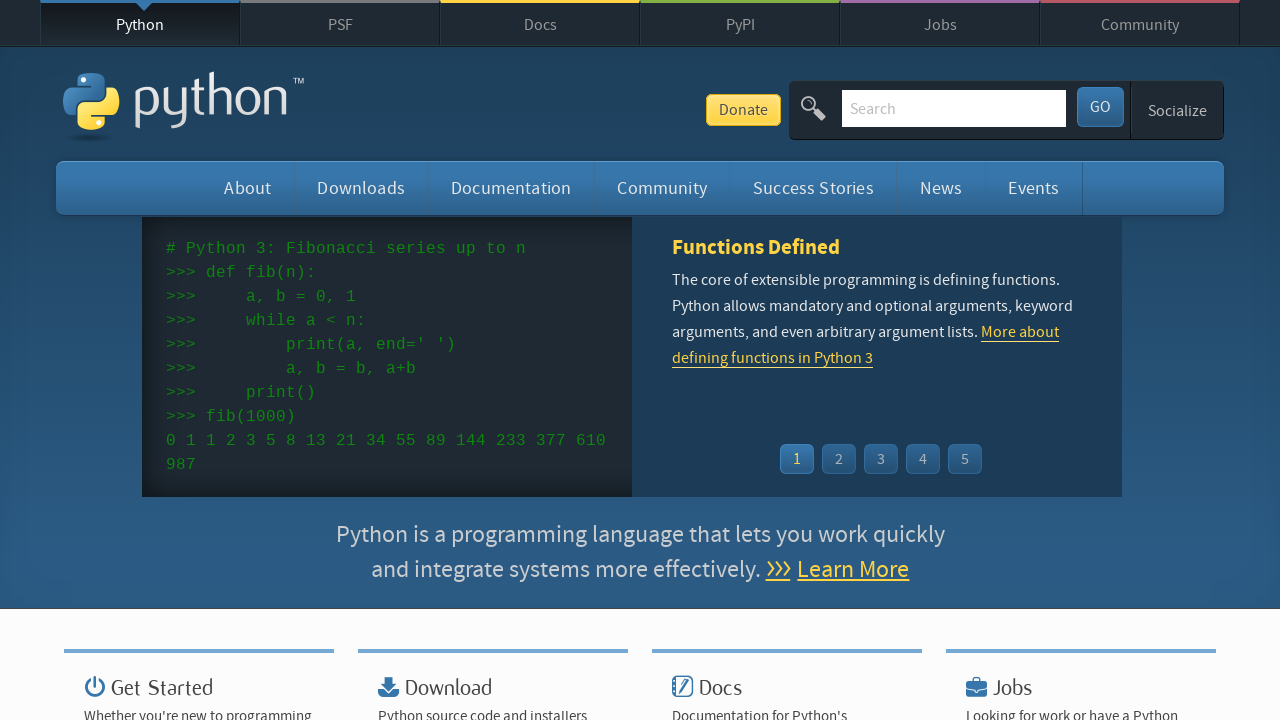

Navigated to Python.org
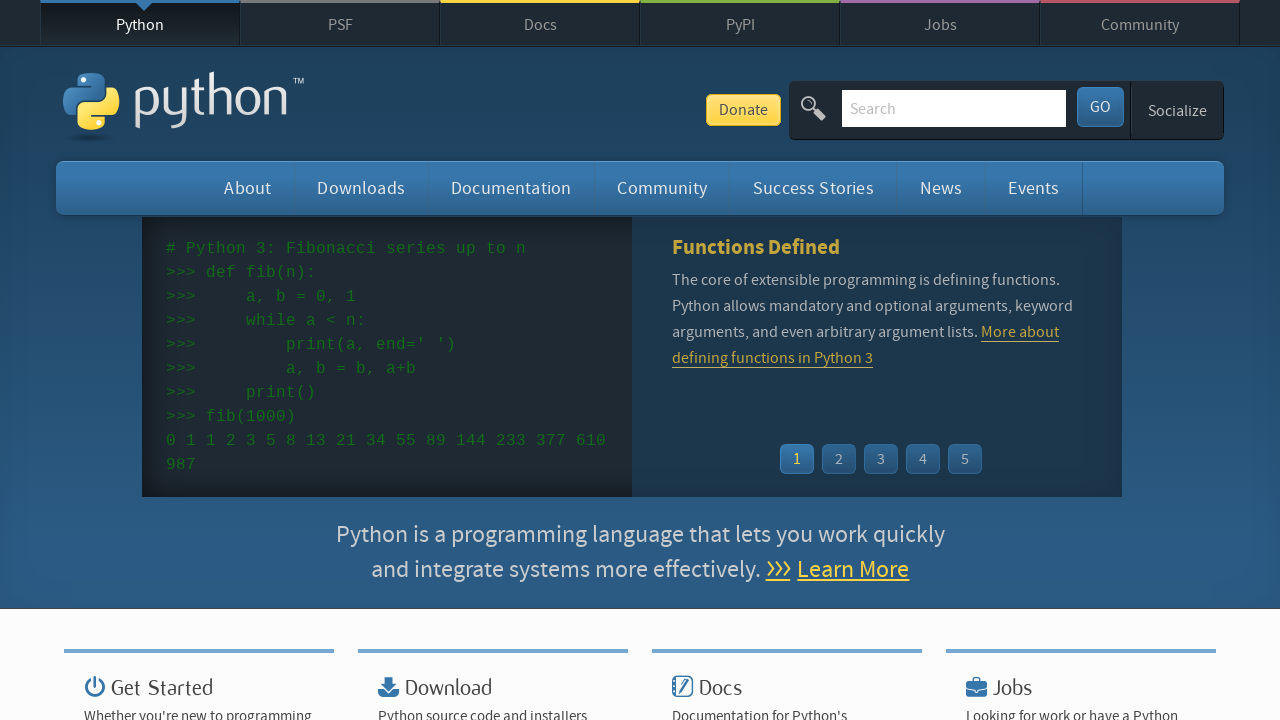

Page DOM content loaded
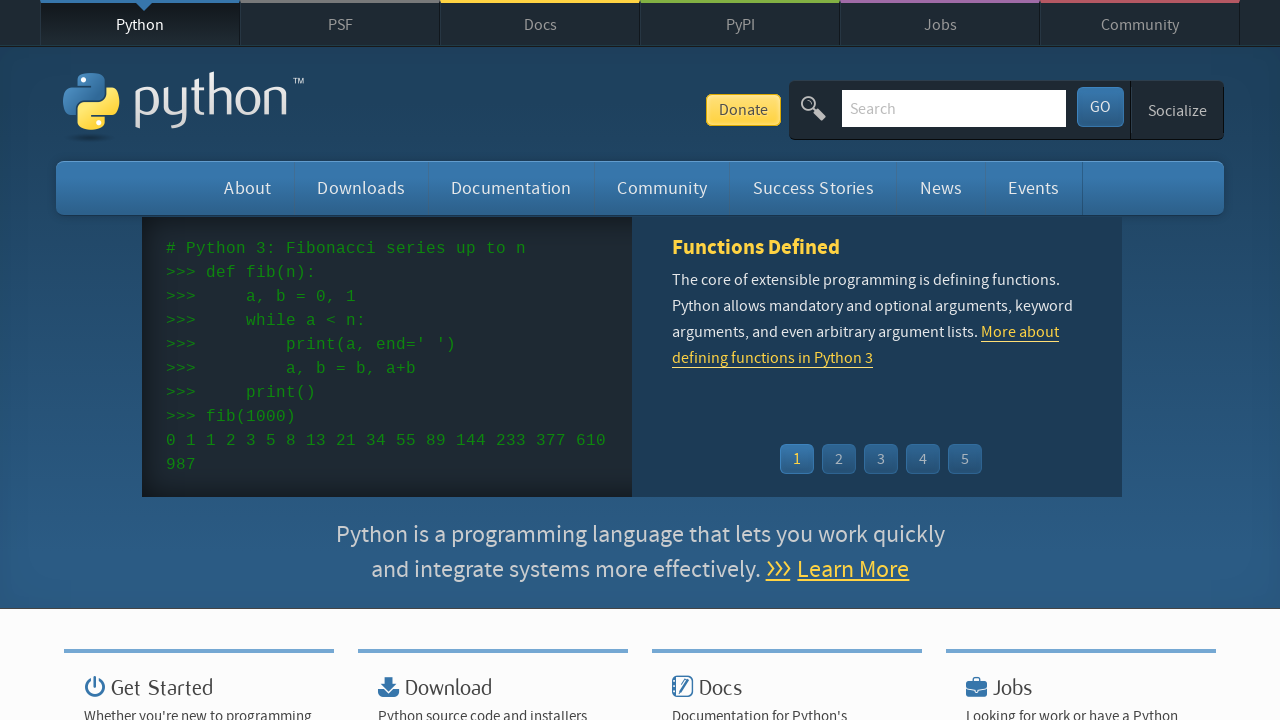

Verified page title contains 'Python'
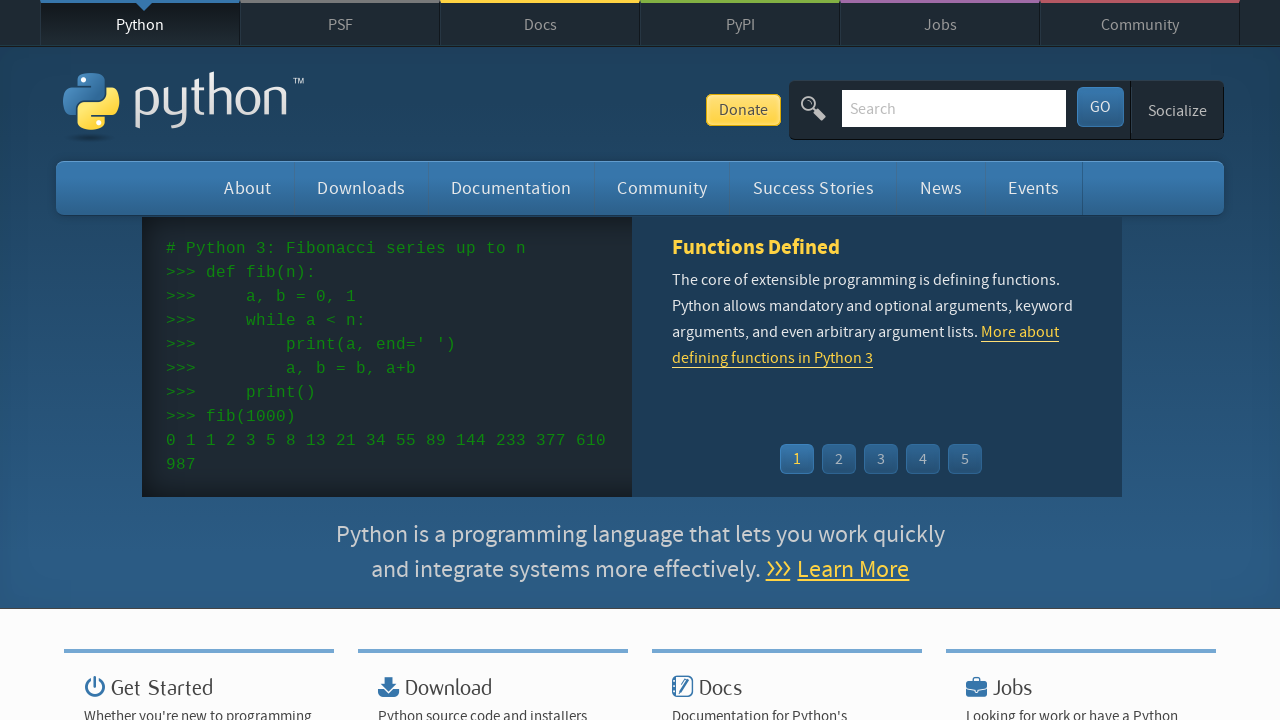

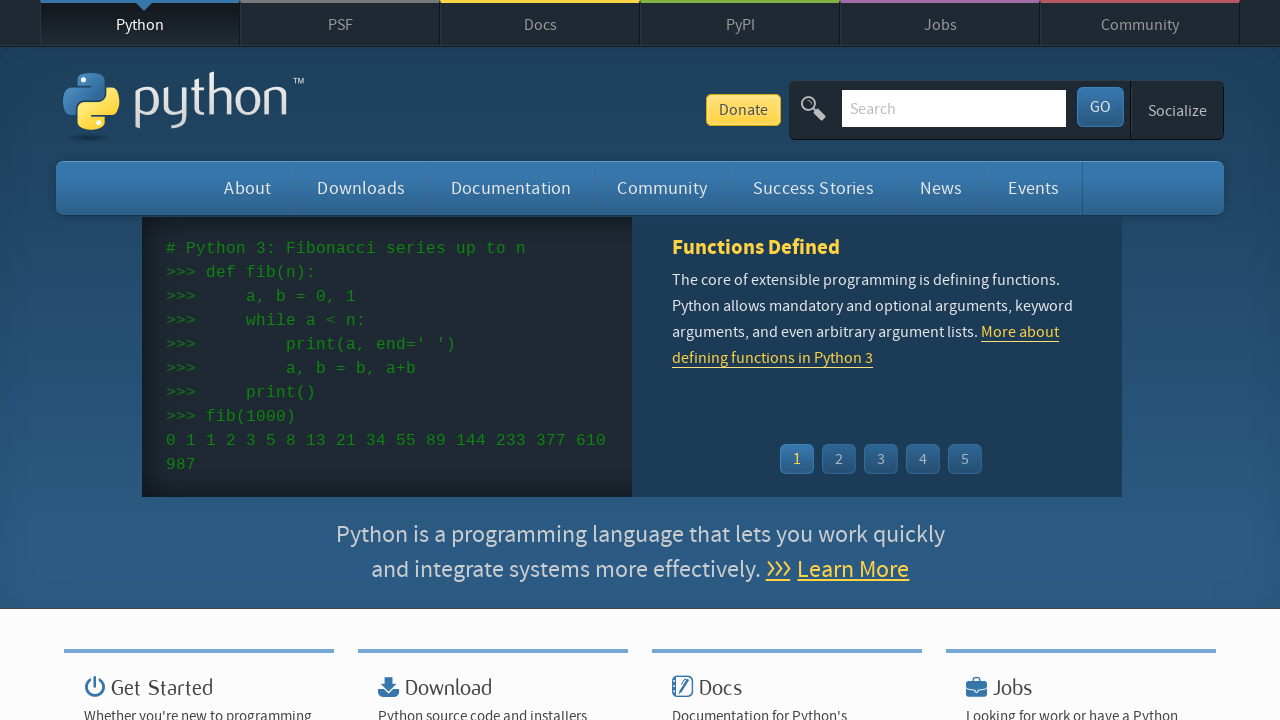